Tests different types of button clicks including double-click, right-click, and single-click on the DemoQA buttons page

Starting URL: https://demoqa.com/buttons

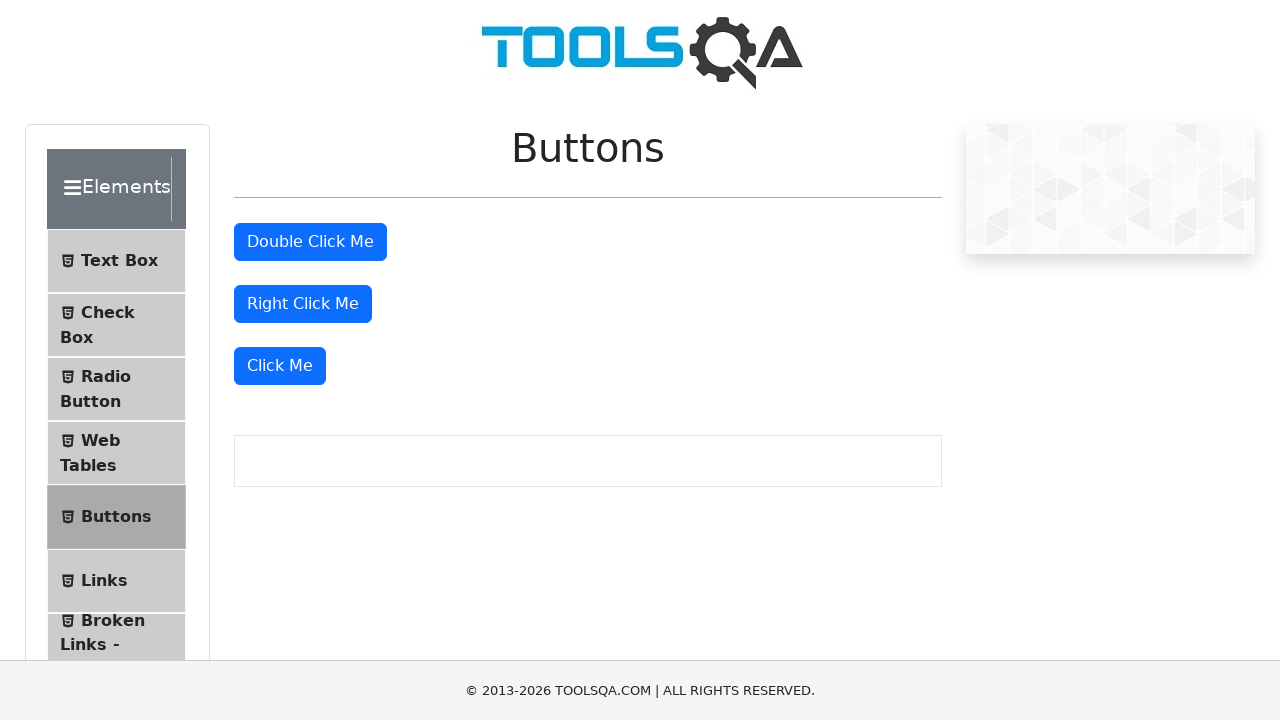

Navigated to DemoQA buttons page
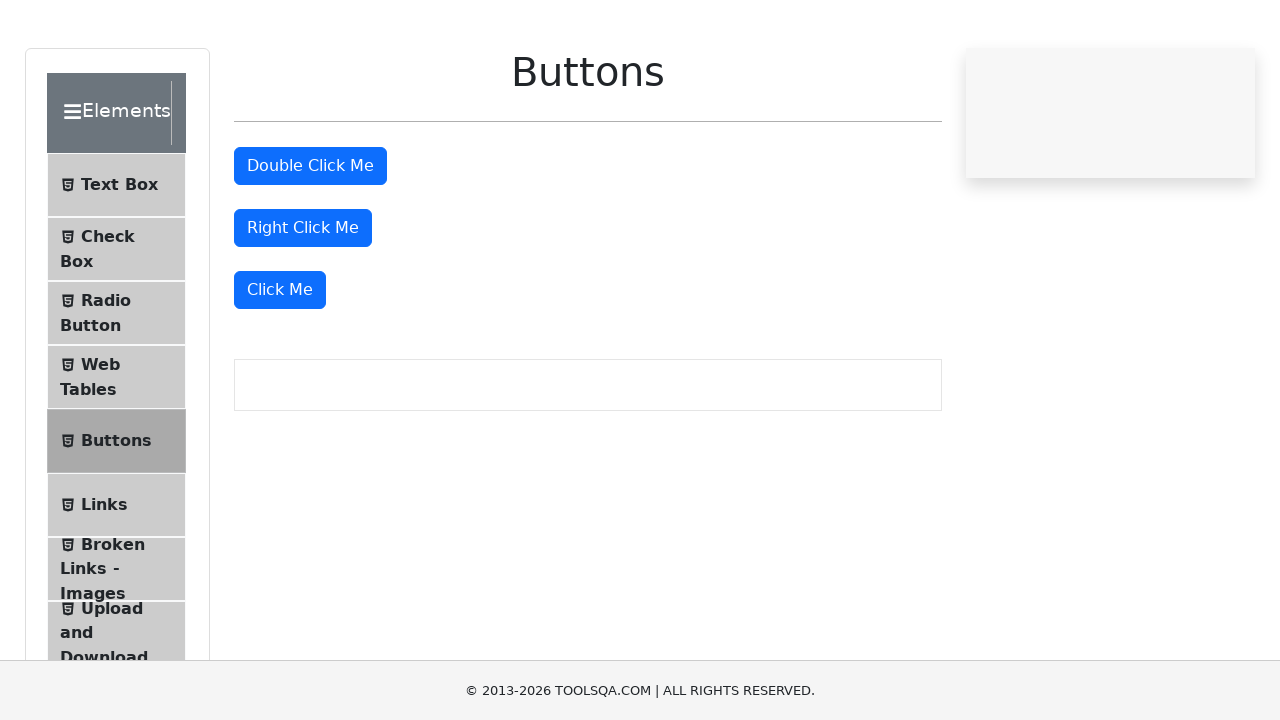

Double-clicked the double-click button at (310, 242) on #doubleClickBtn
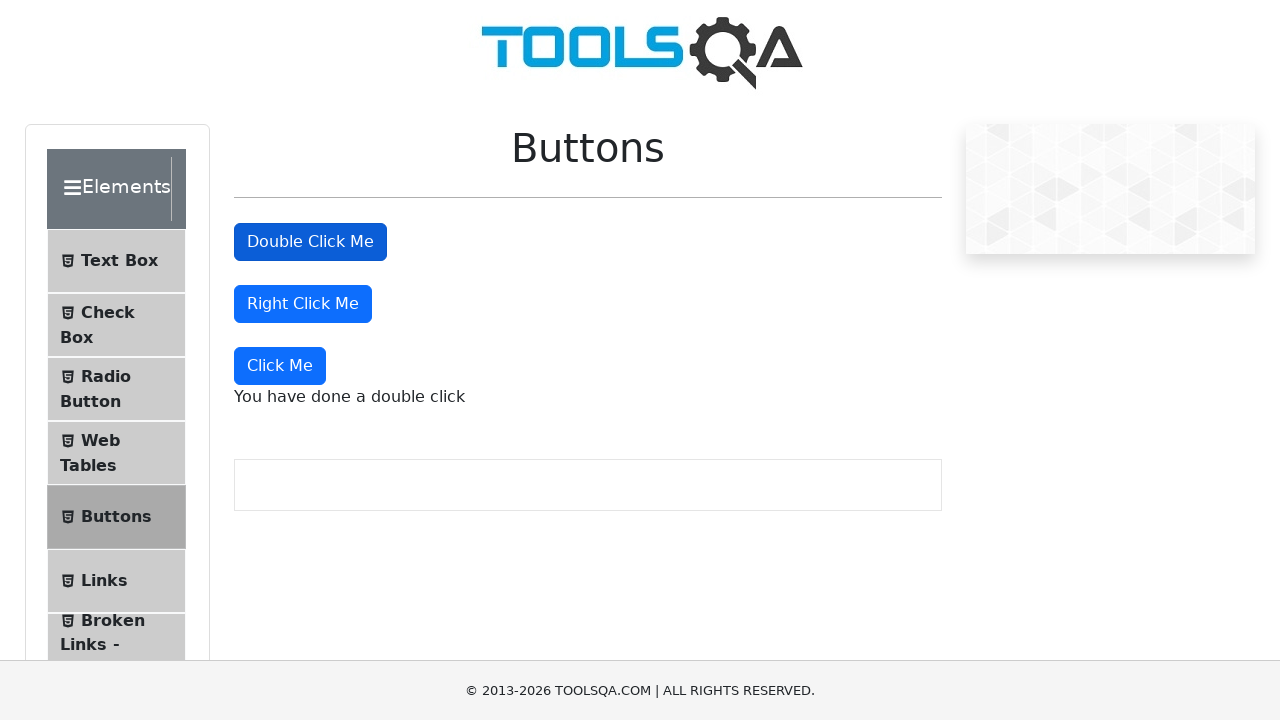

Right-clicked the right-click button at (303, 304) on #rightClickBtn
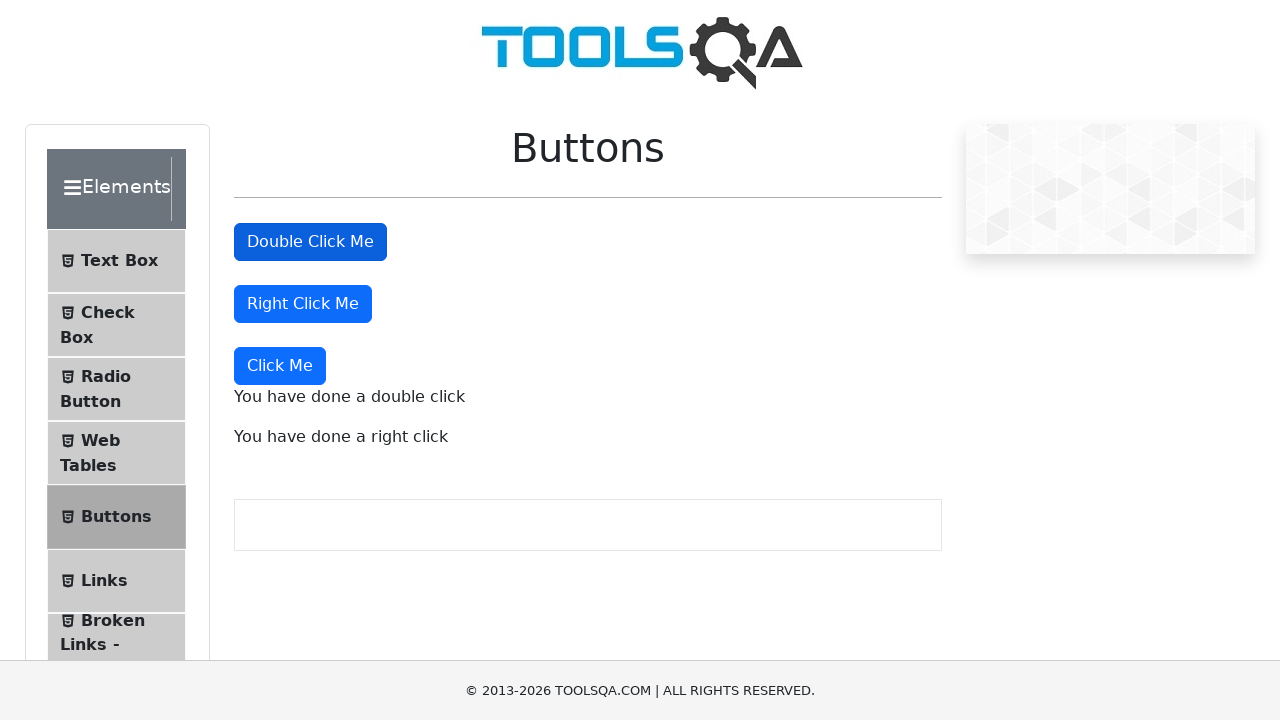

Single-clicked the primary action button at (280, 366) on xpath=(//*[@class='mt-4'])[2]//*[@class='btn btn-primary']
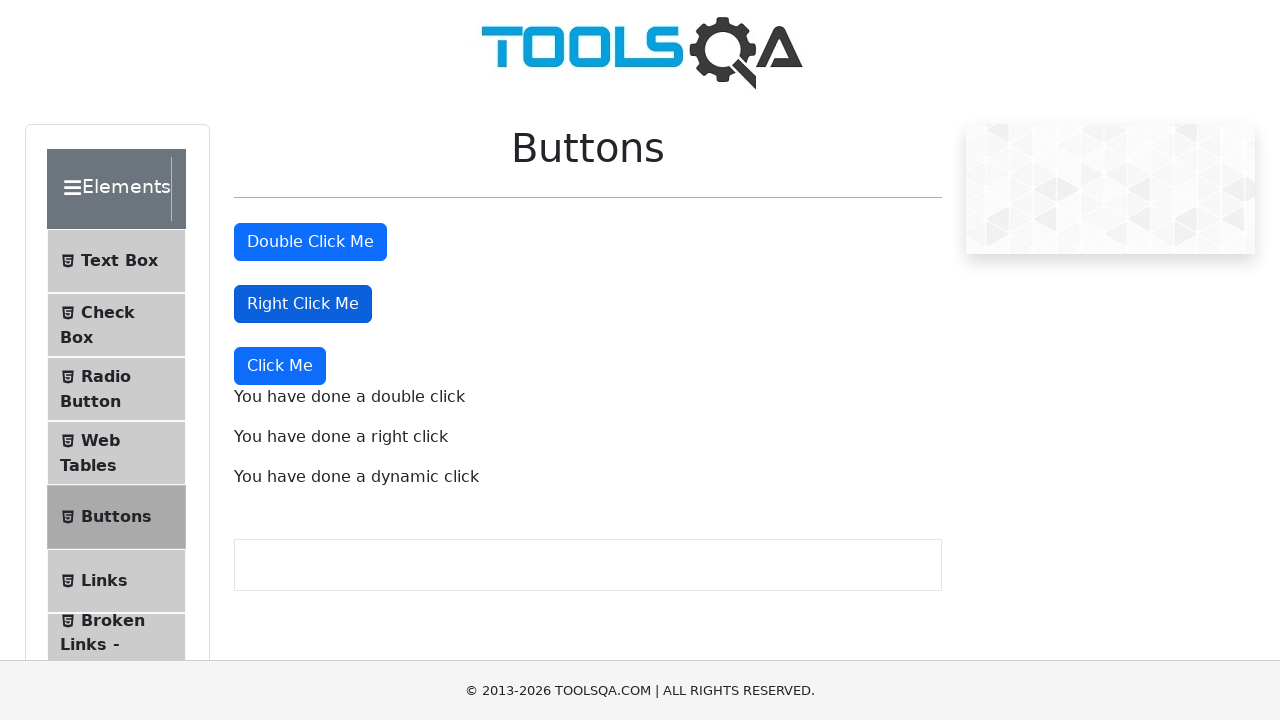

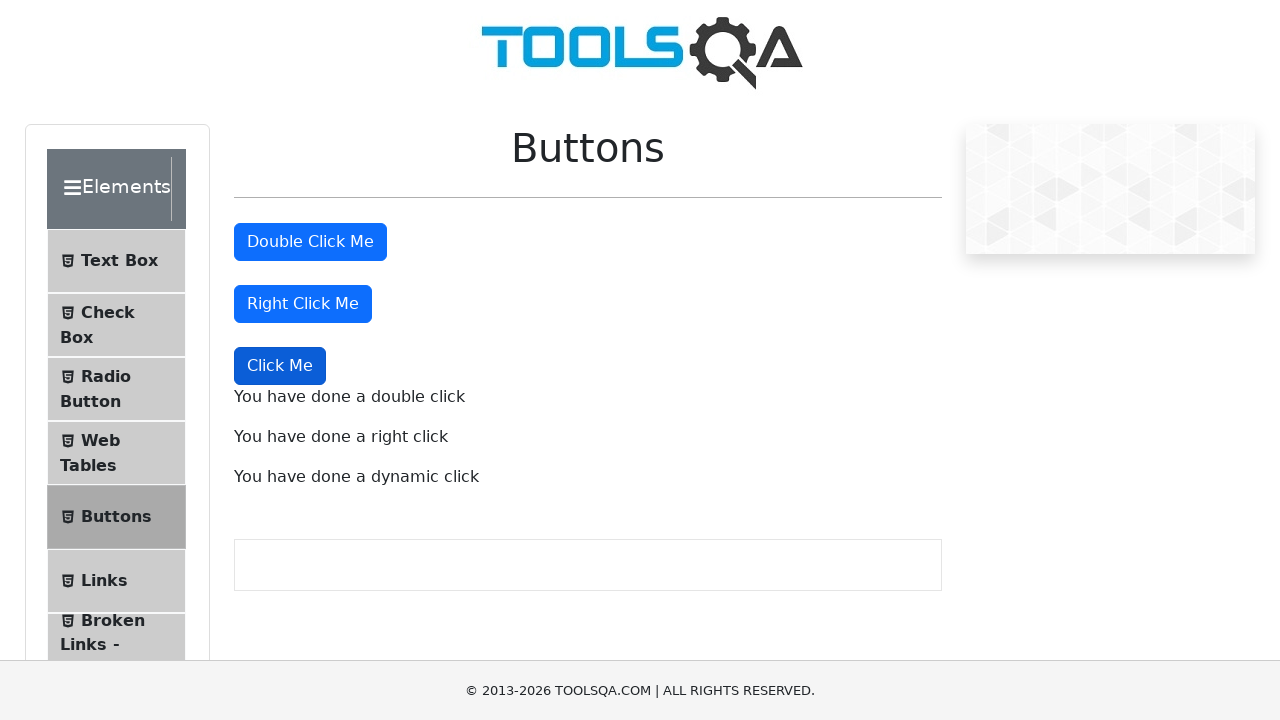